Tests file upload functionality on a registration form by uploading an image file to the file input field

Starting URL: http://demo.automationtesting.in/Register.html

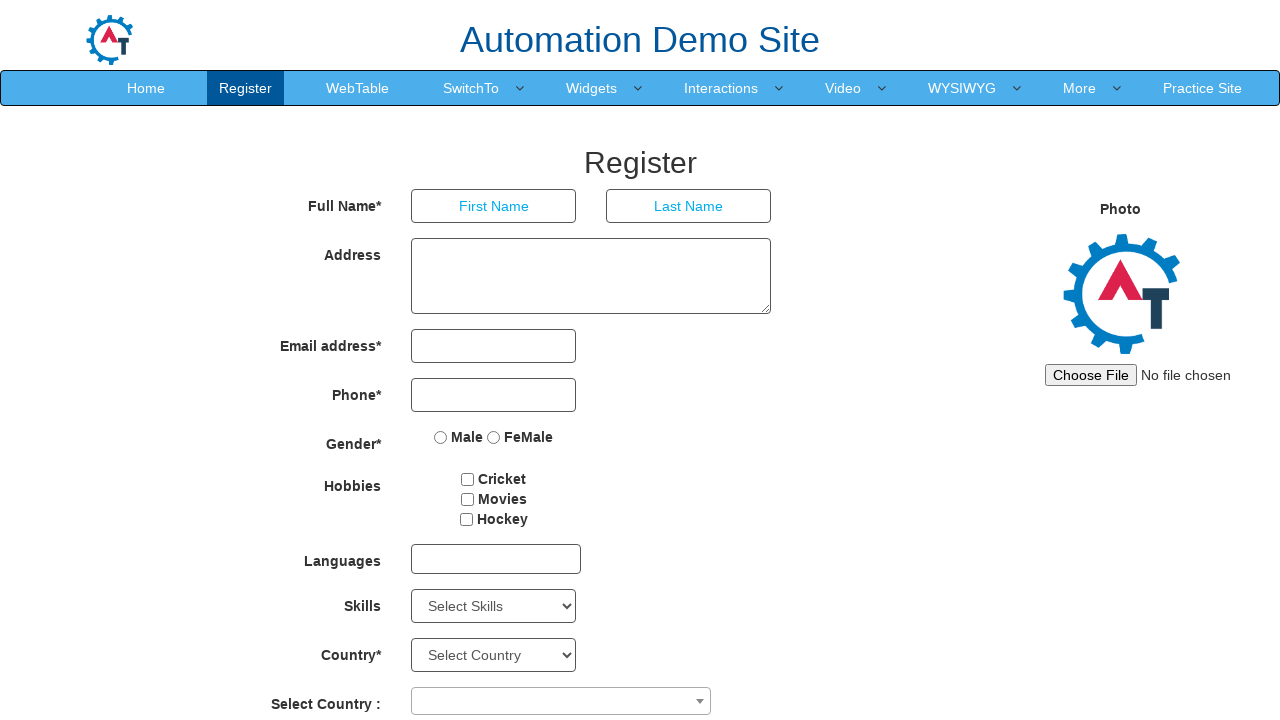

Waited for file input element with id 'imagesrc' to be available
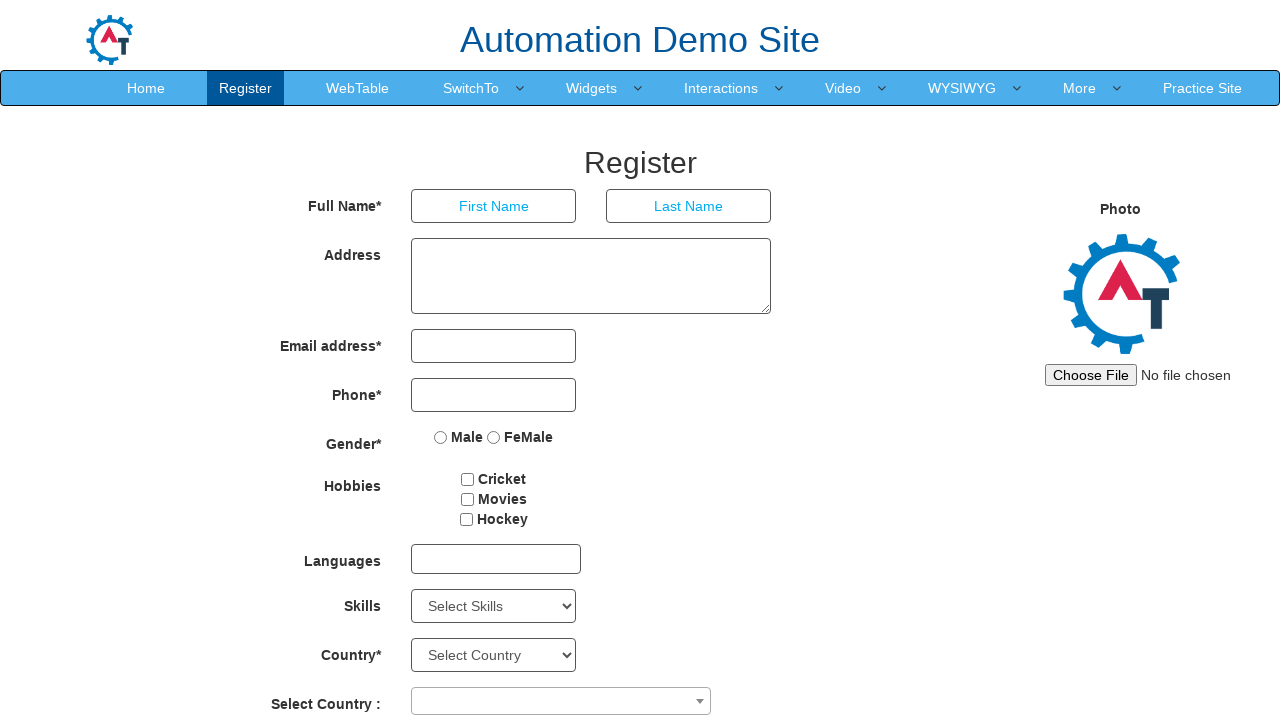

Created temporary PNG test file for upload
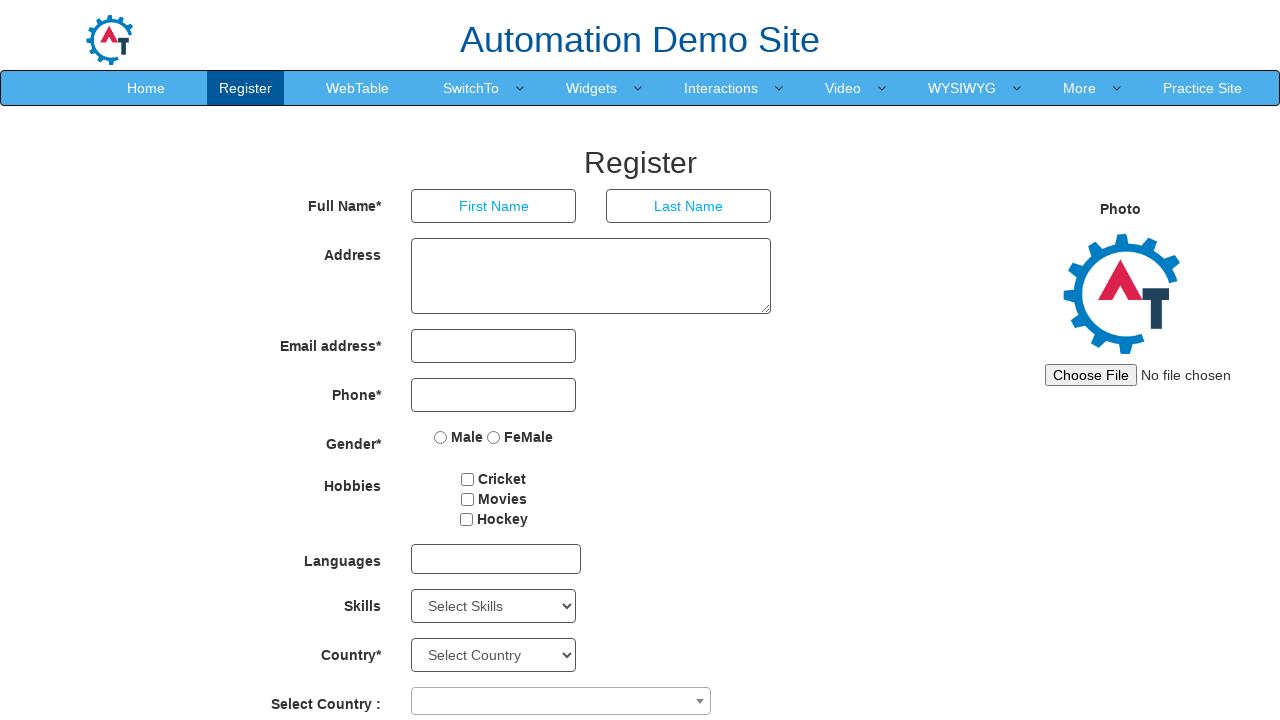

Uploaded image file to file input field on registration form
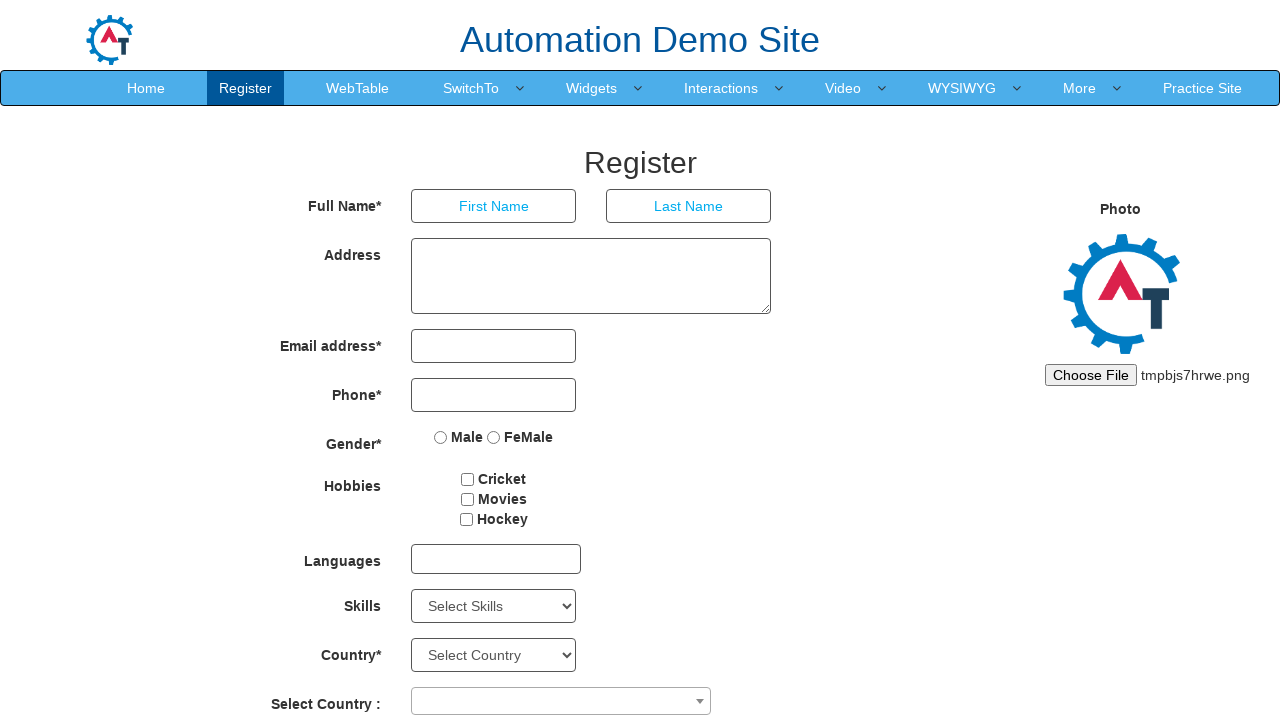

Cleaned up temporary test file
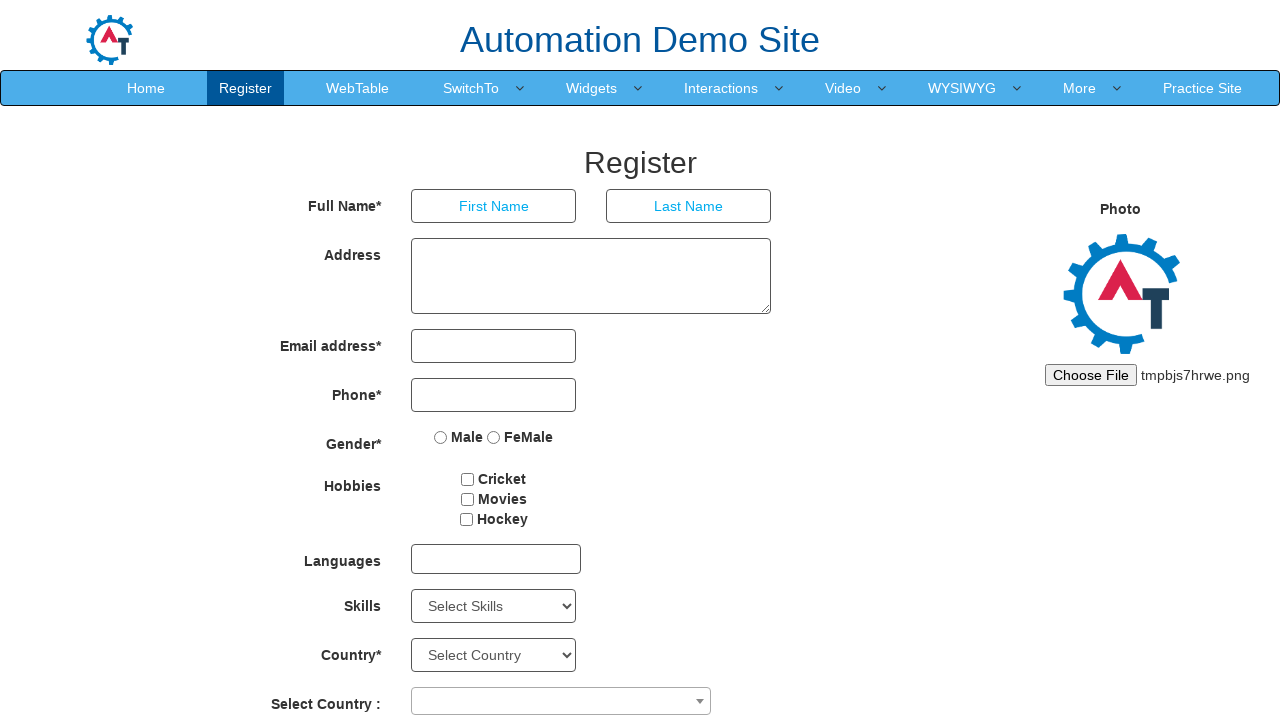

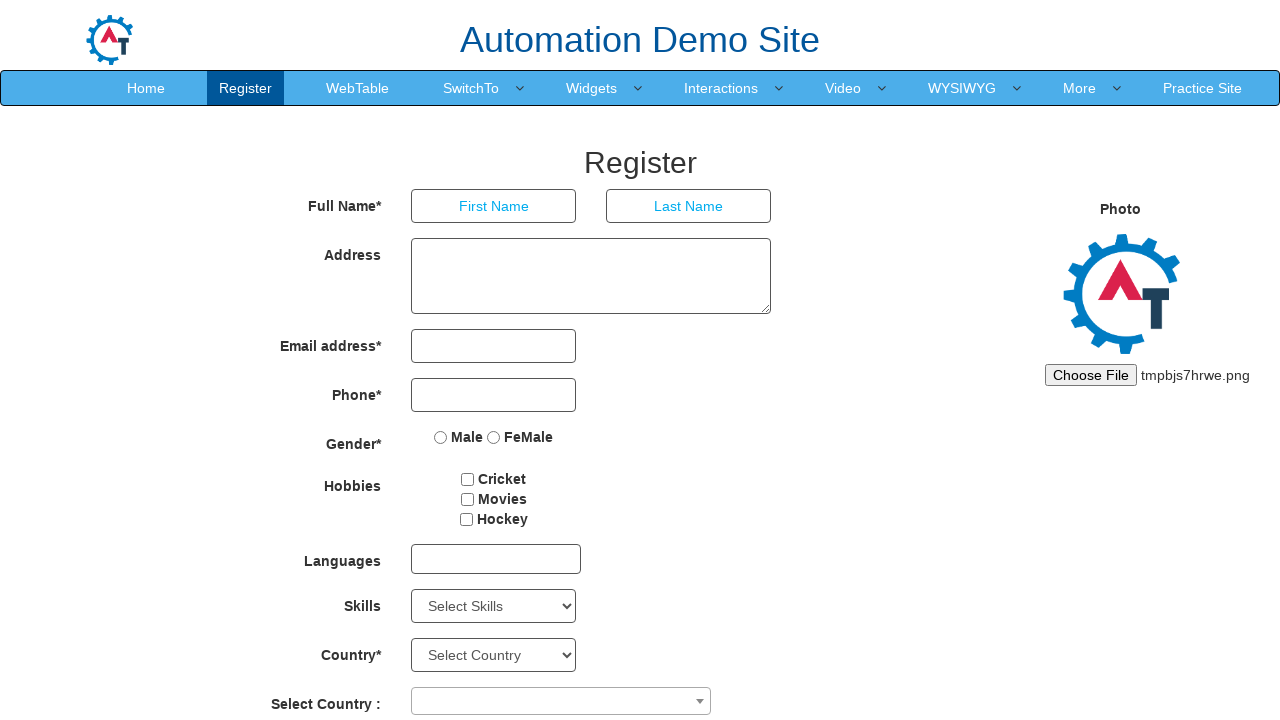